Navigates to the Automation Exercise website and verifies the page title contains the expected text

Starting URL: http://automationexercise.com

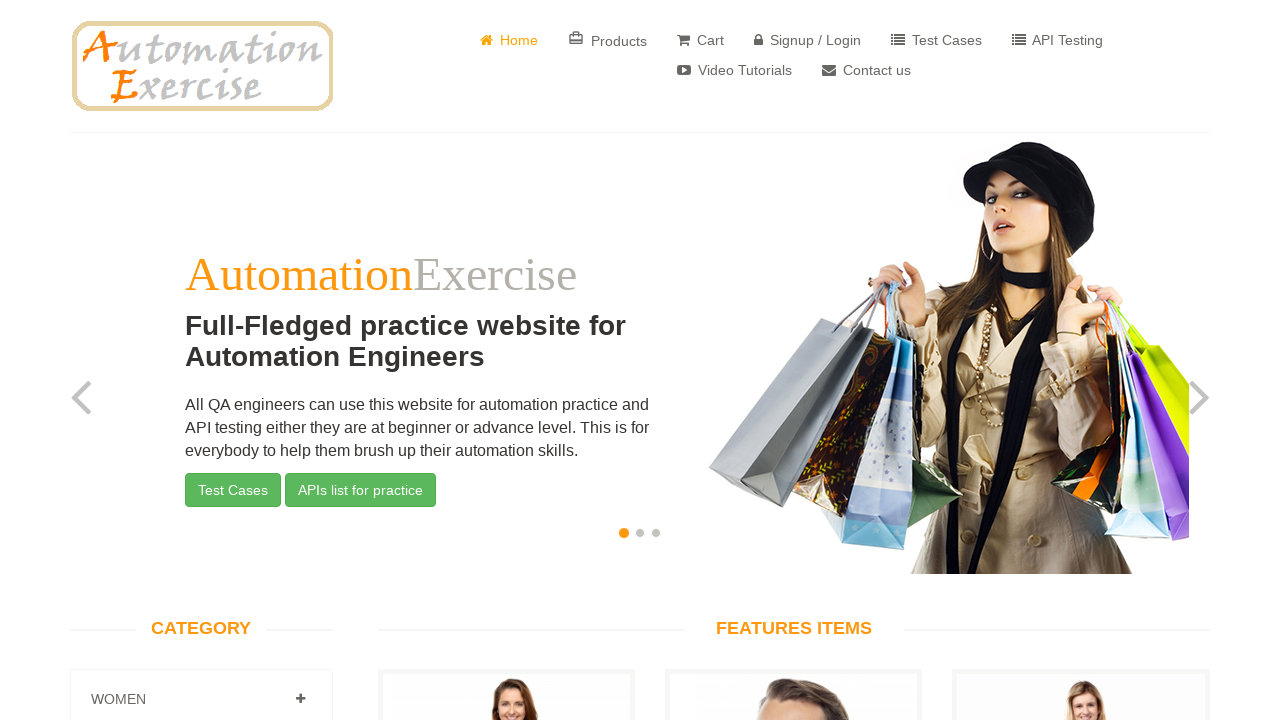

Verified page title contains 'Automation Exercise'
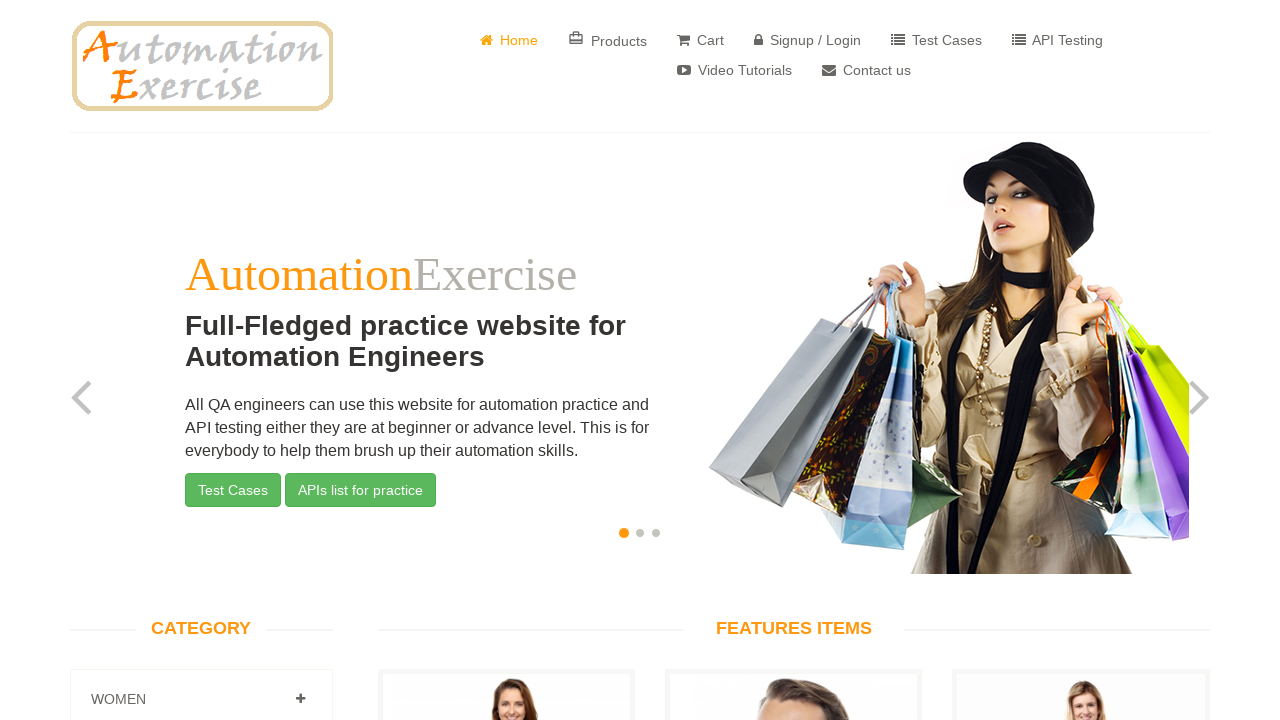

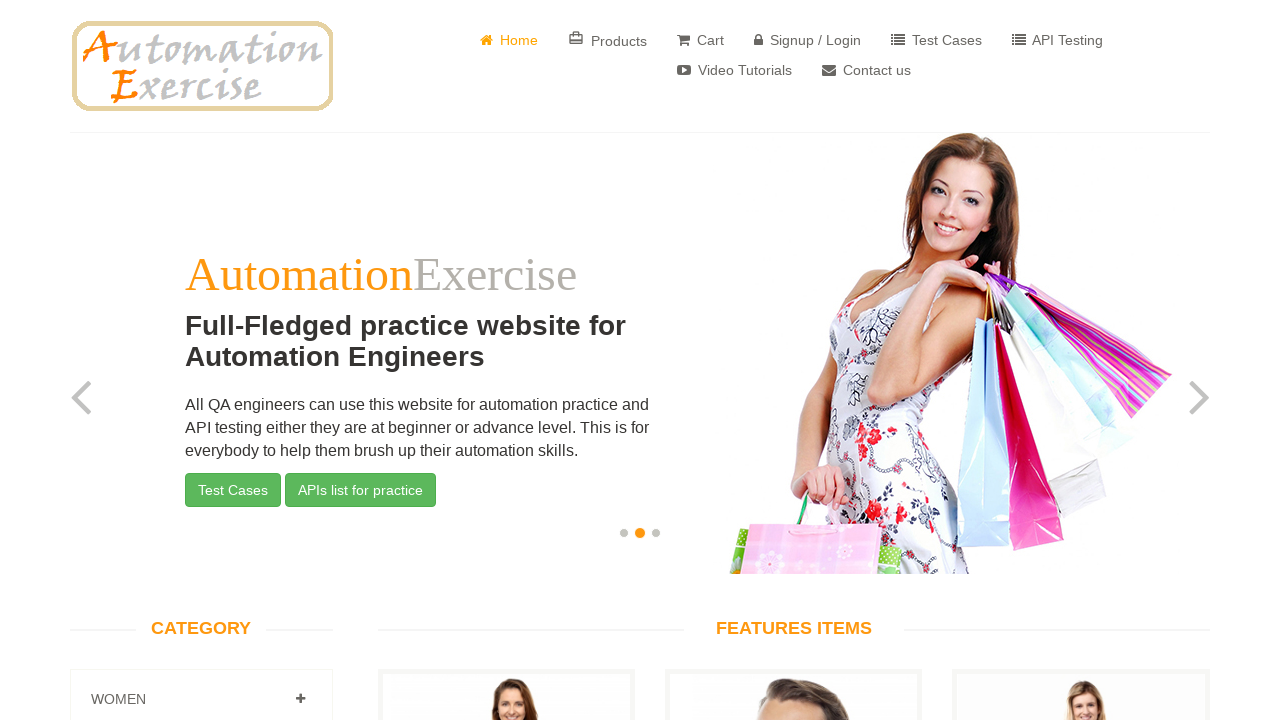